Demonstrates browser window handling by navigating to a page, clicking a link that opens a new window, and capturing window handles

Starting URL: https://opensource-demo.orangehrmlive.com/web/index.php/auth/login

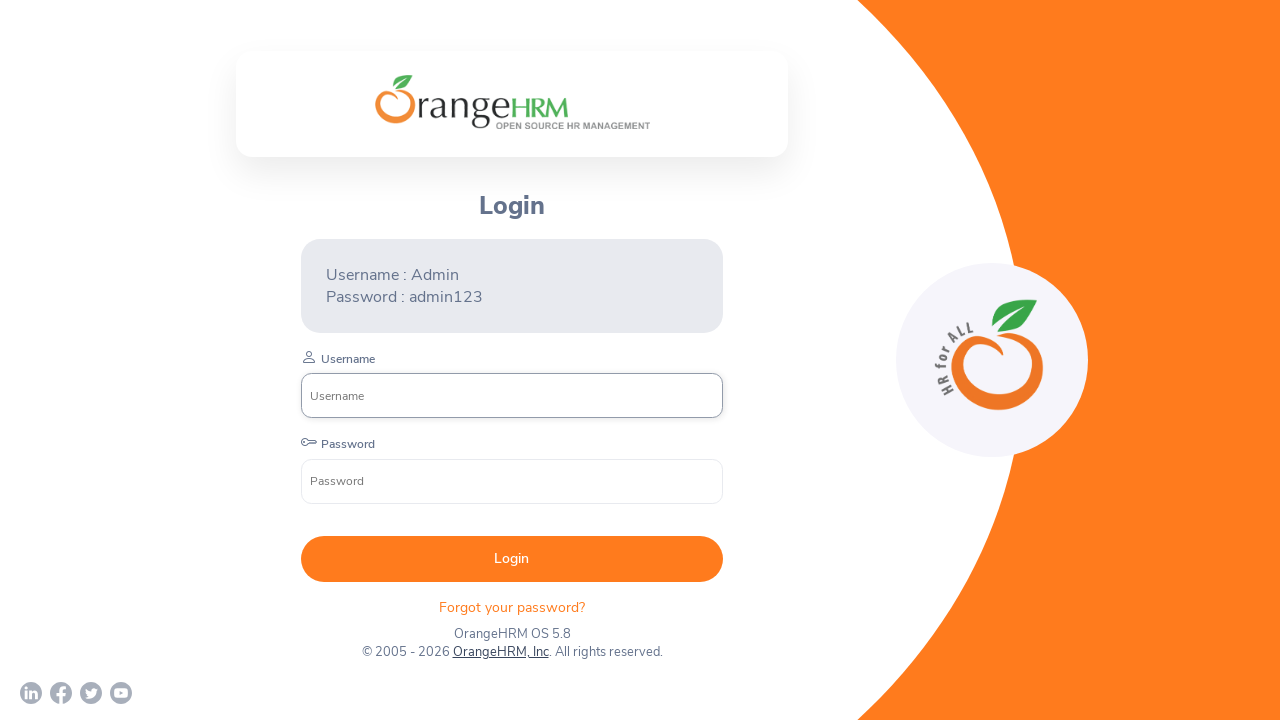

Set viewport size to 1920x1080
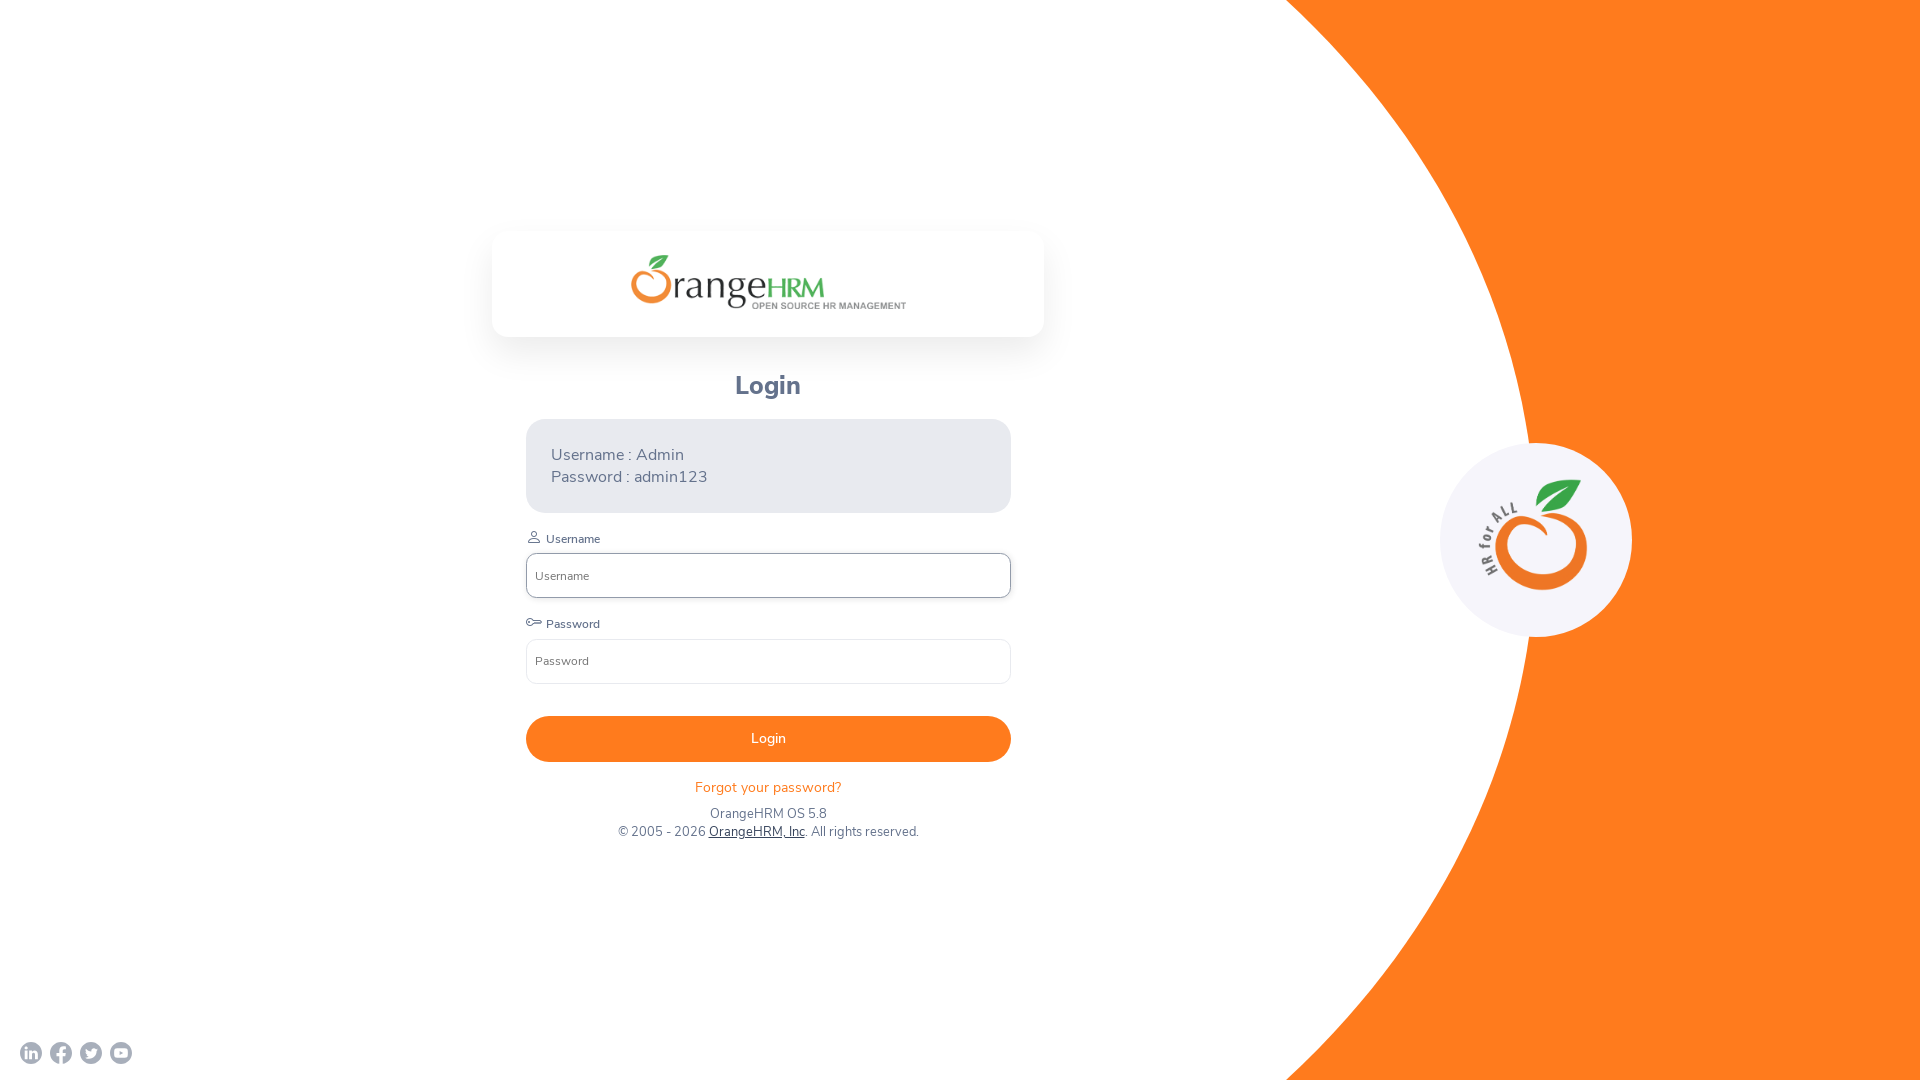

Retrieved and printed page title
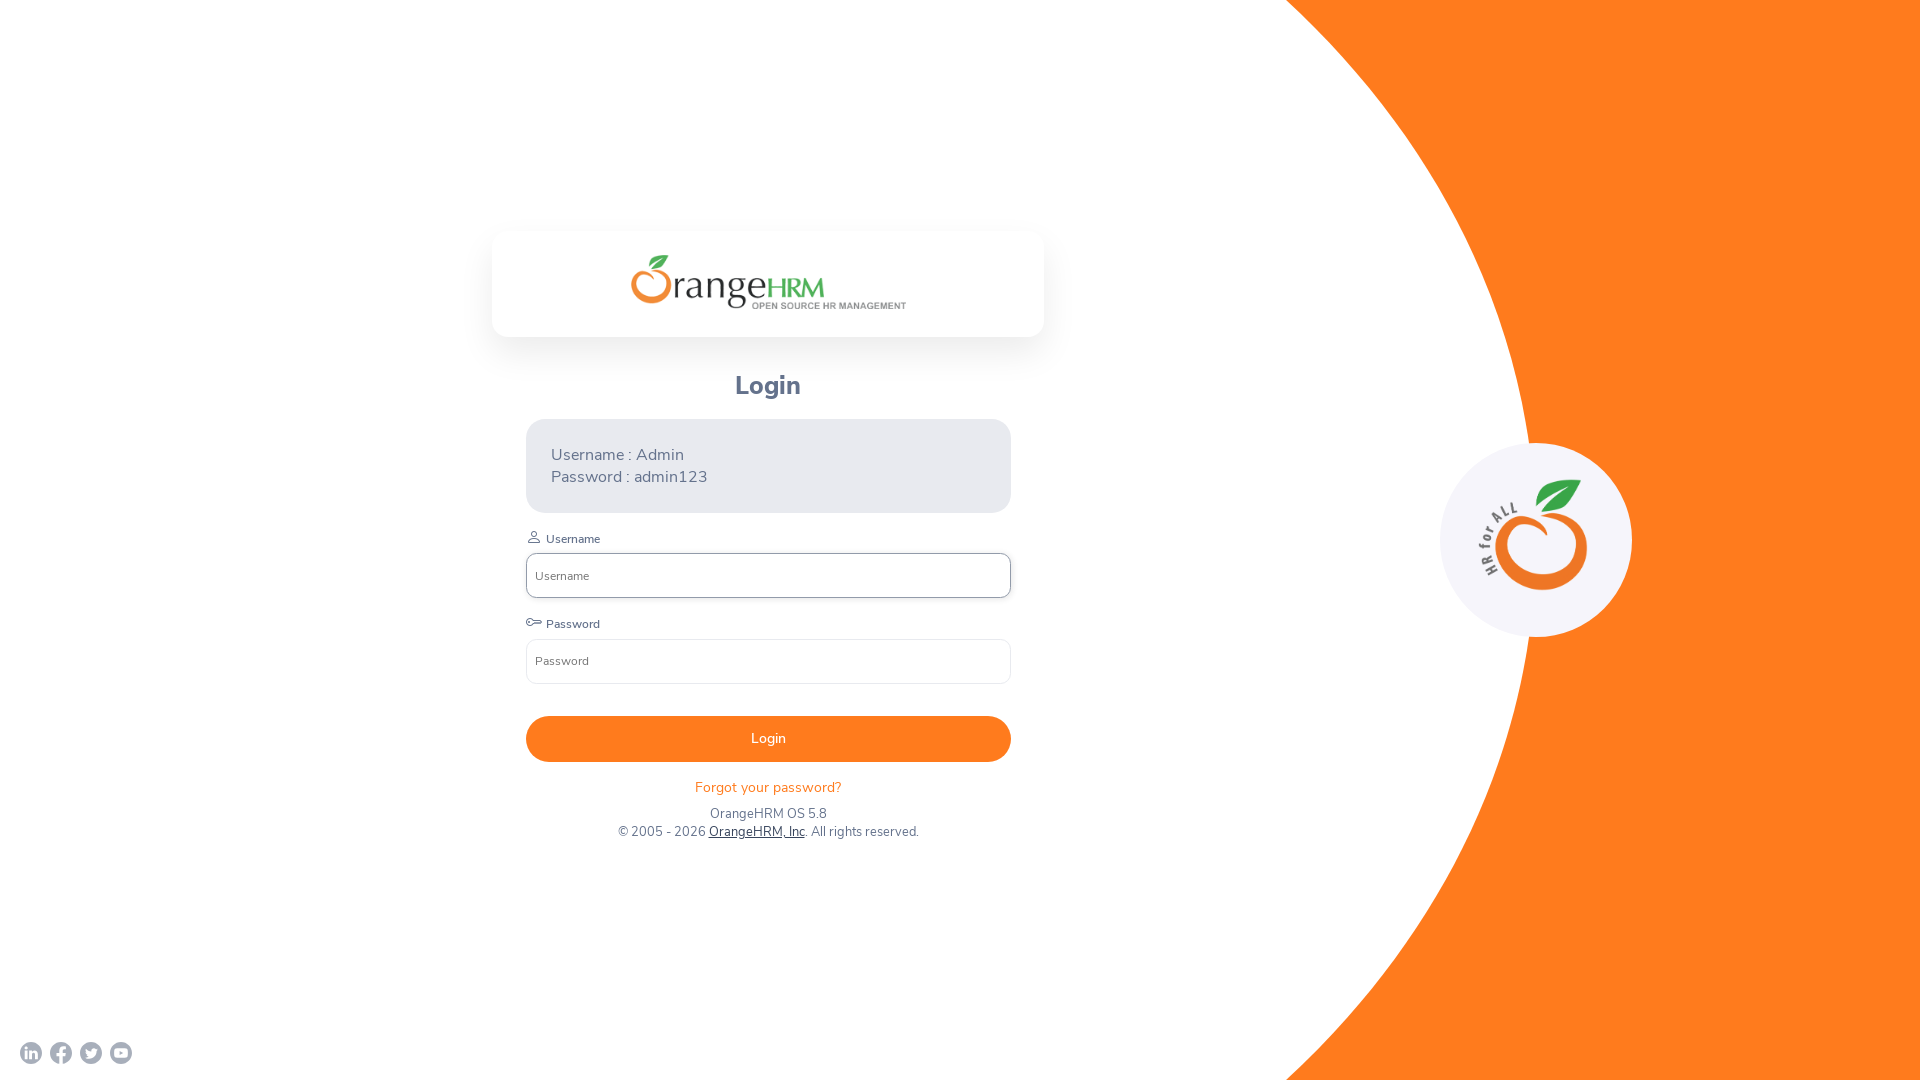

Retrieved and printed current URL
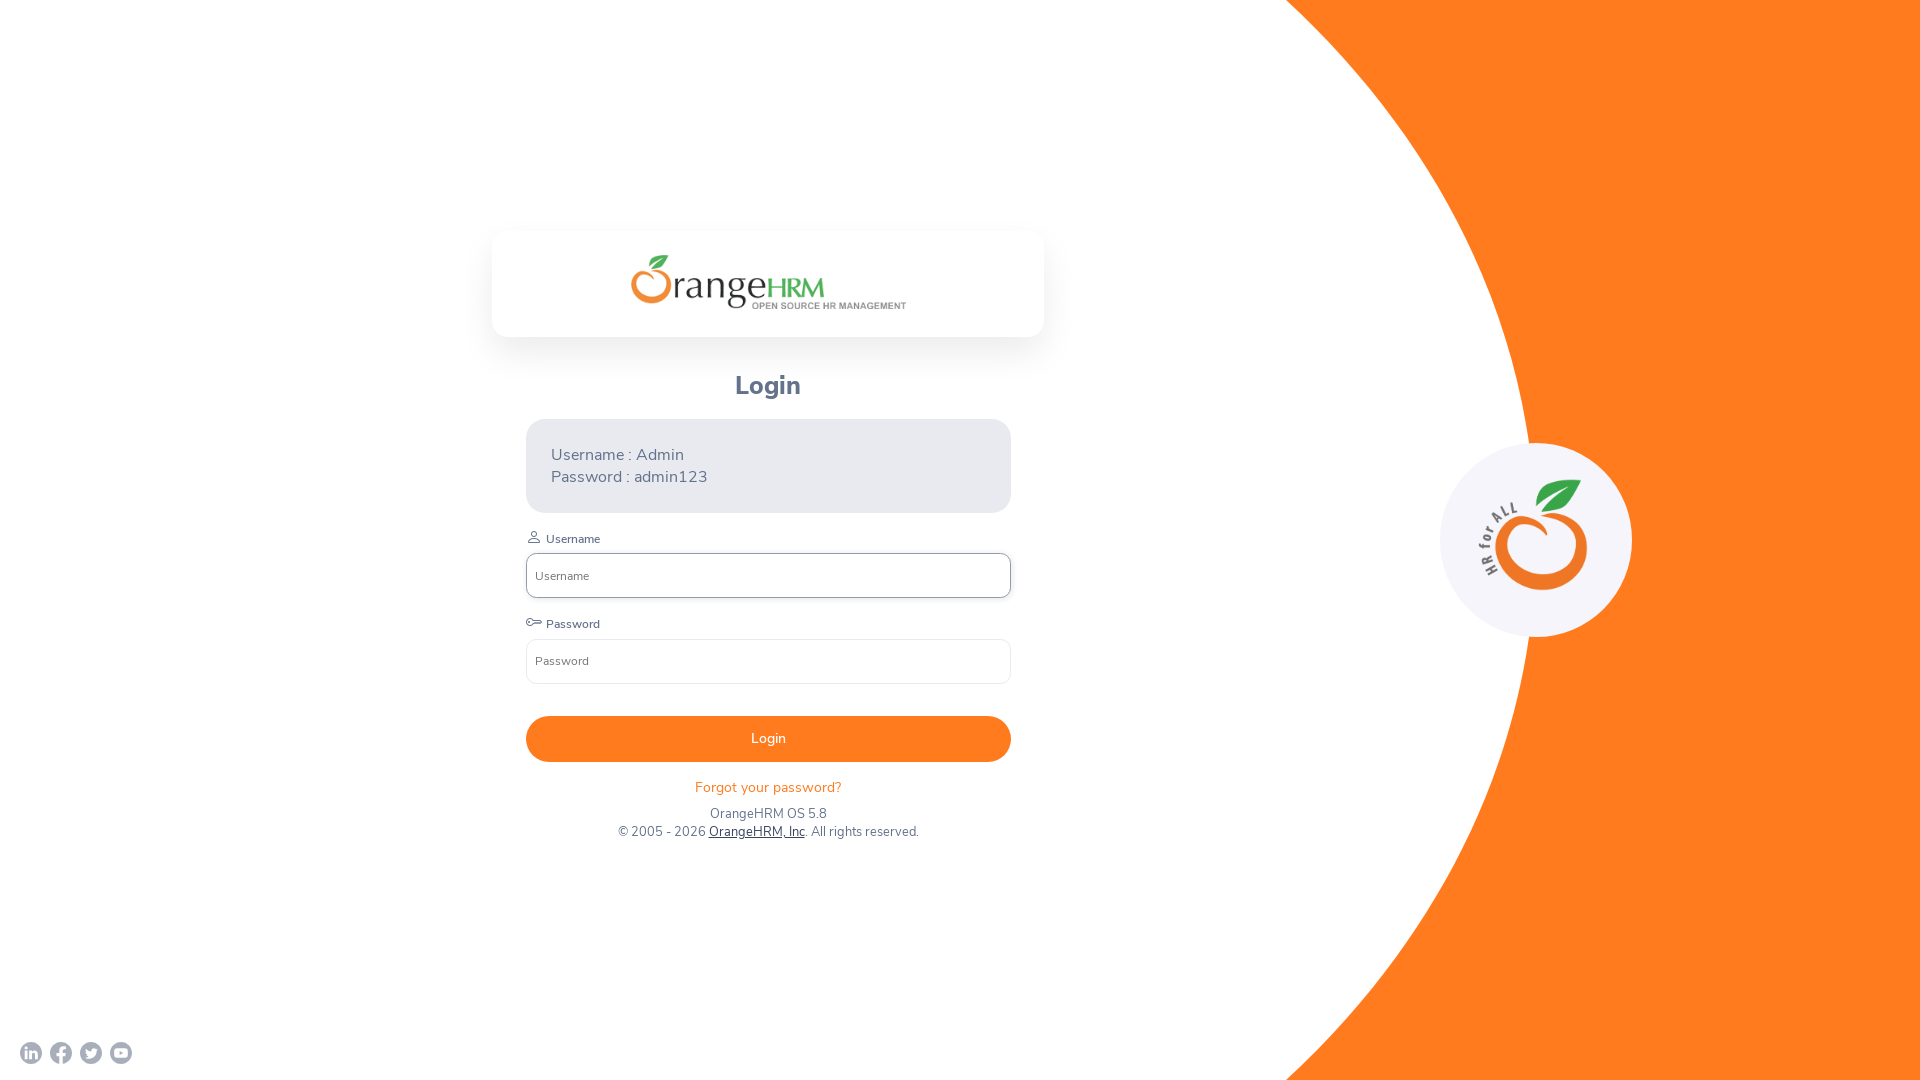

Waited for page to reach networkidle state
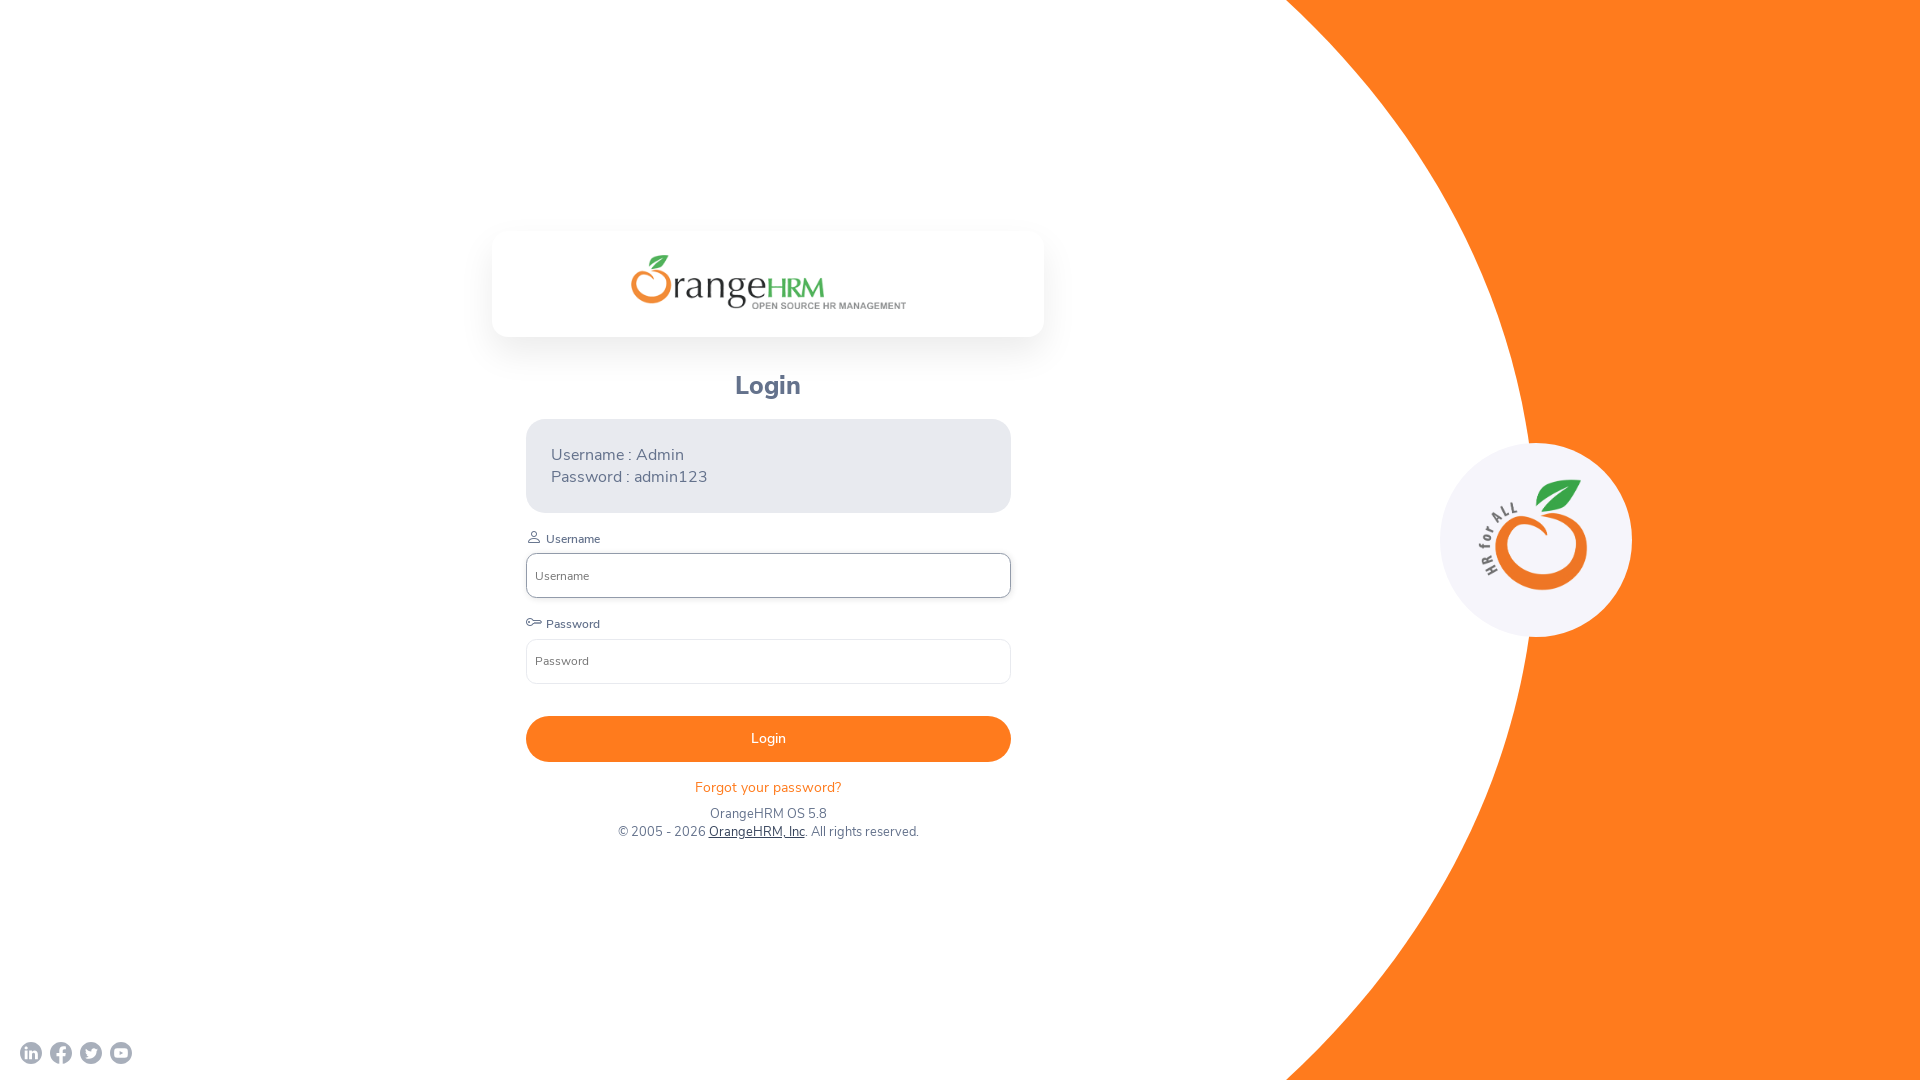

Clicked OrangeHRM, Inc link which opened a new window at (756, 832) on text=OrangeHRM, Inc
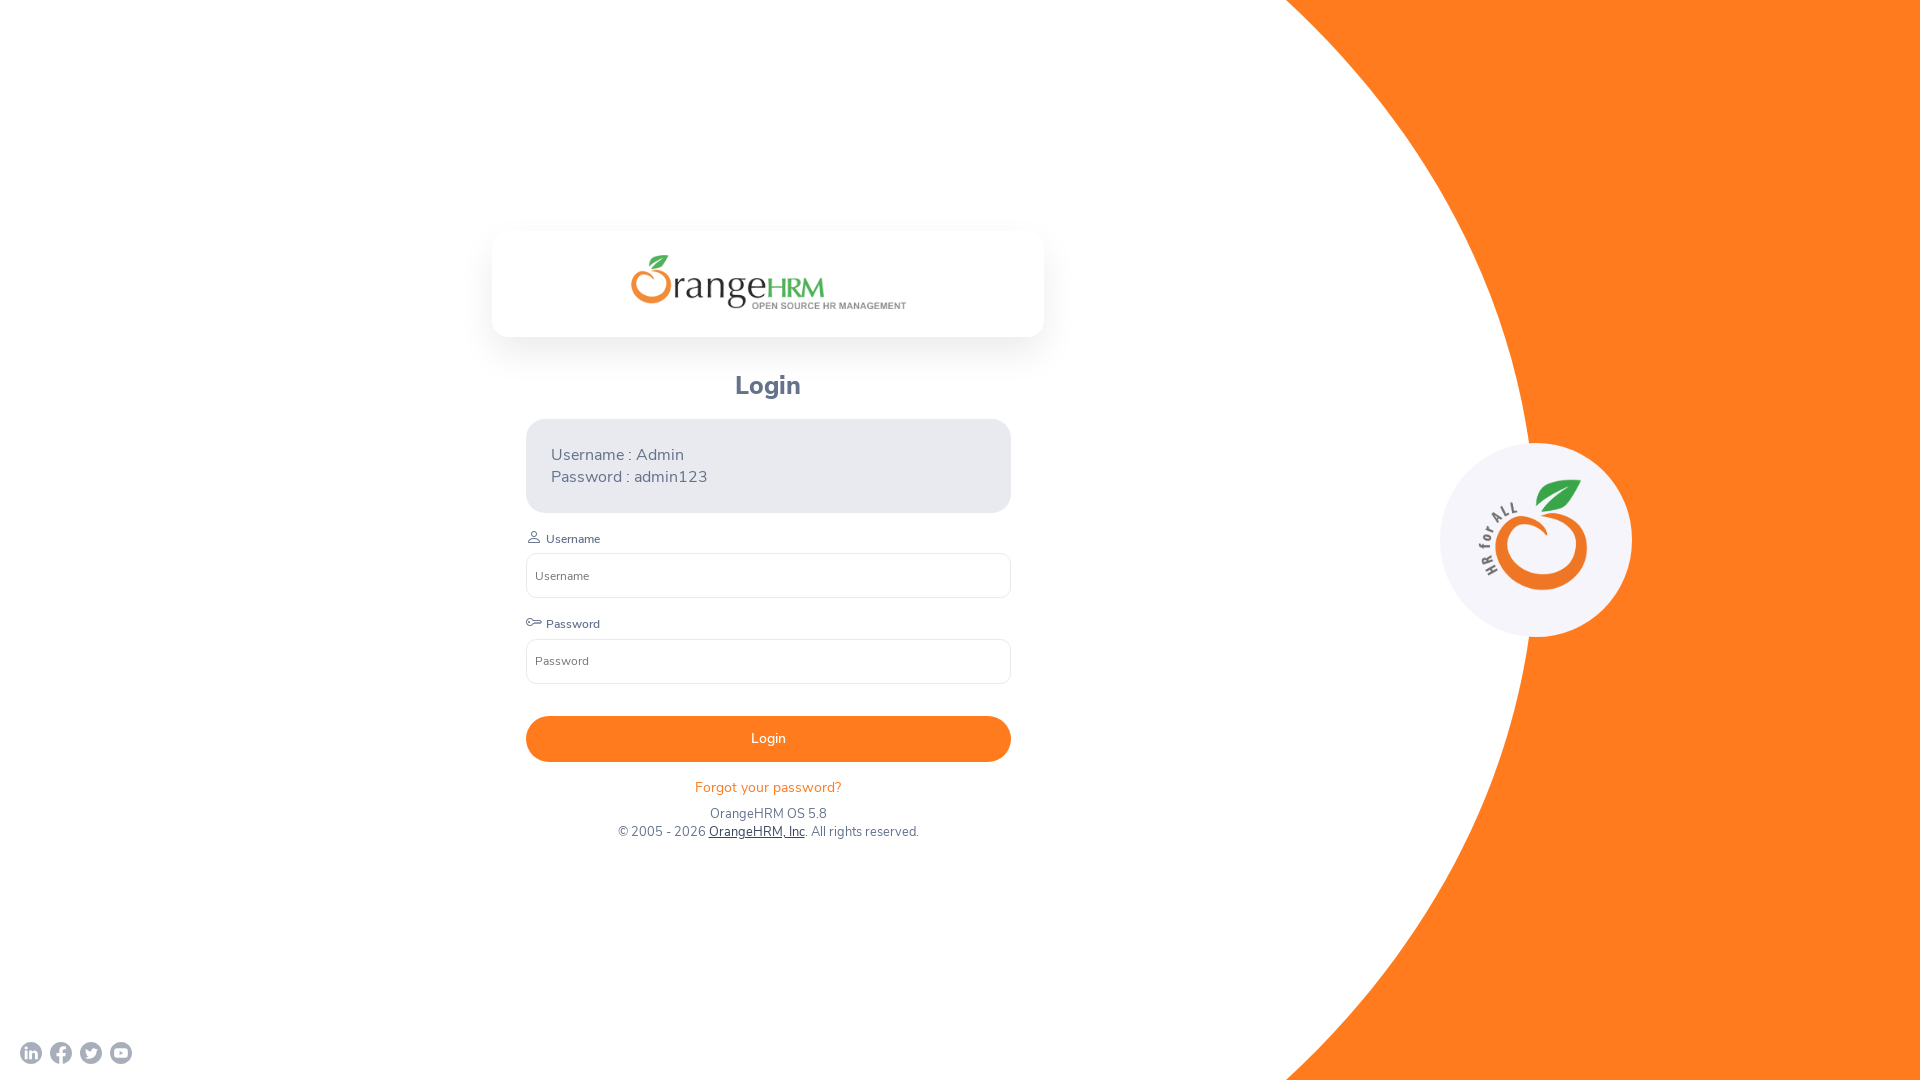

Captured reference to newly opened window
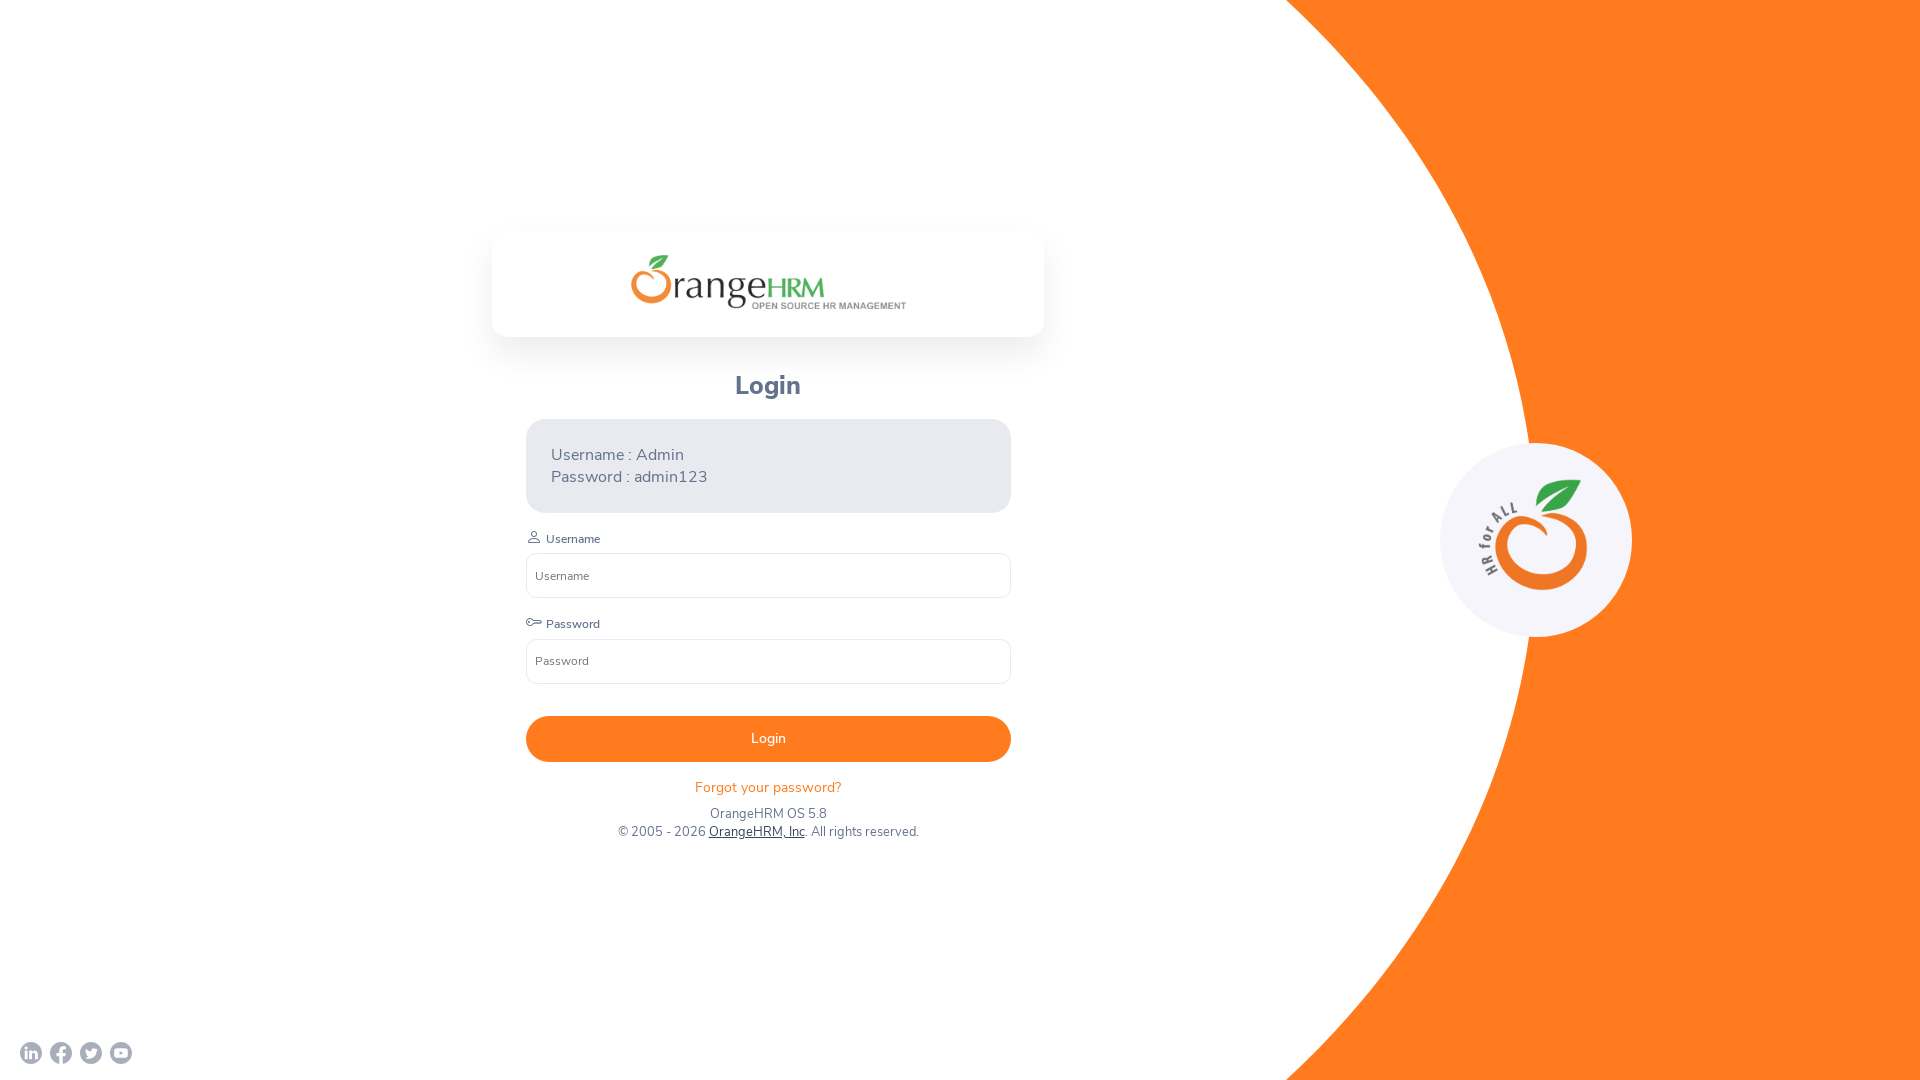

Retrieved and printed information about 2 open windows/pages
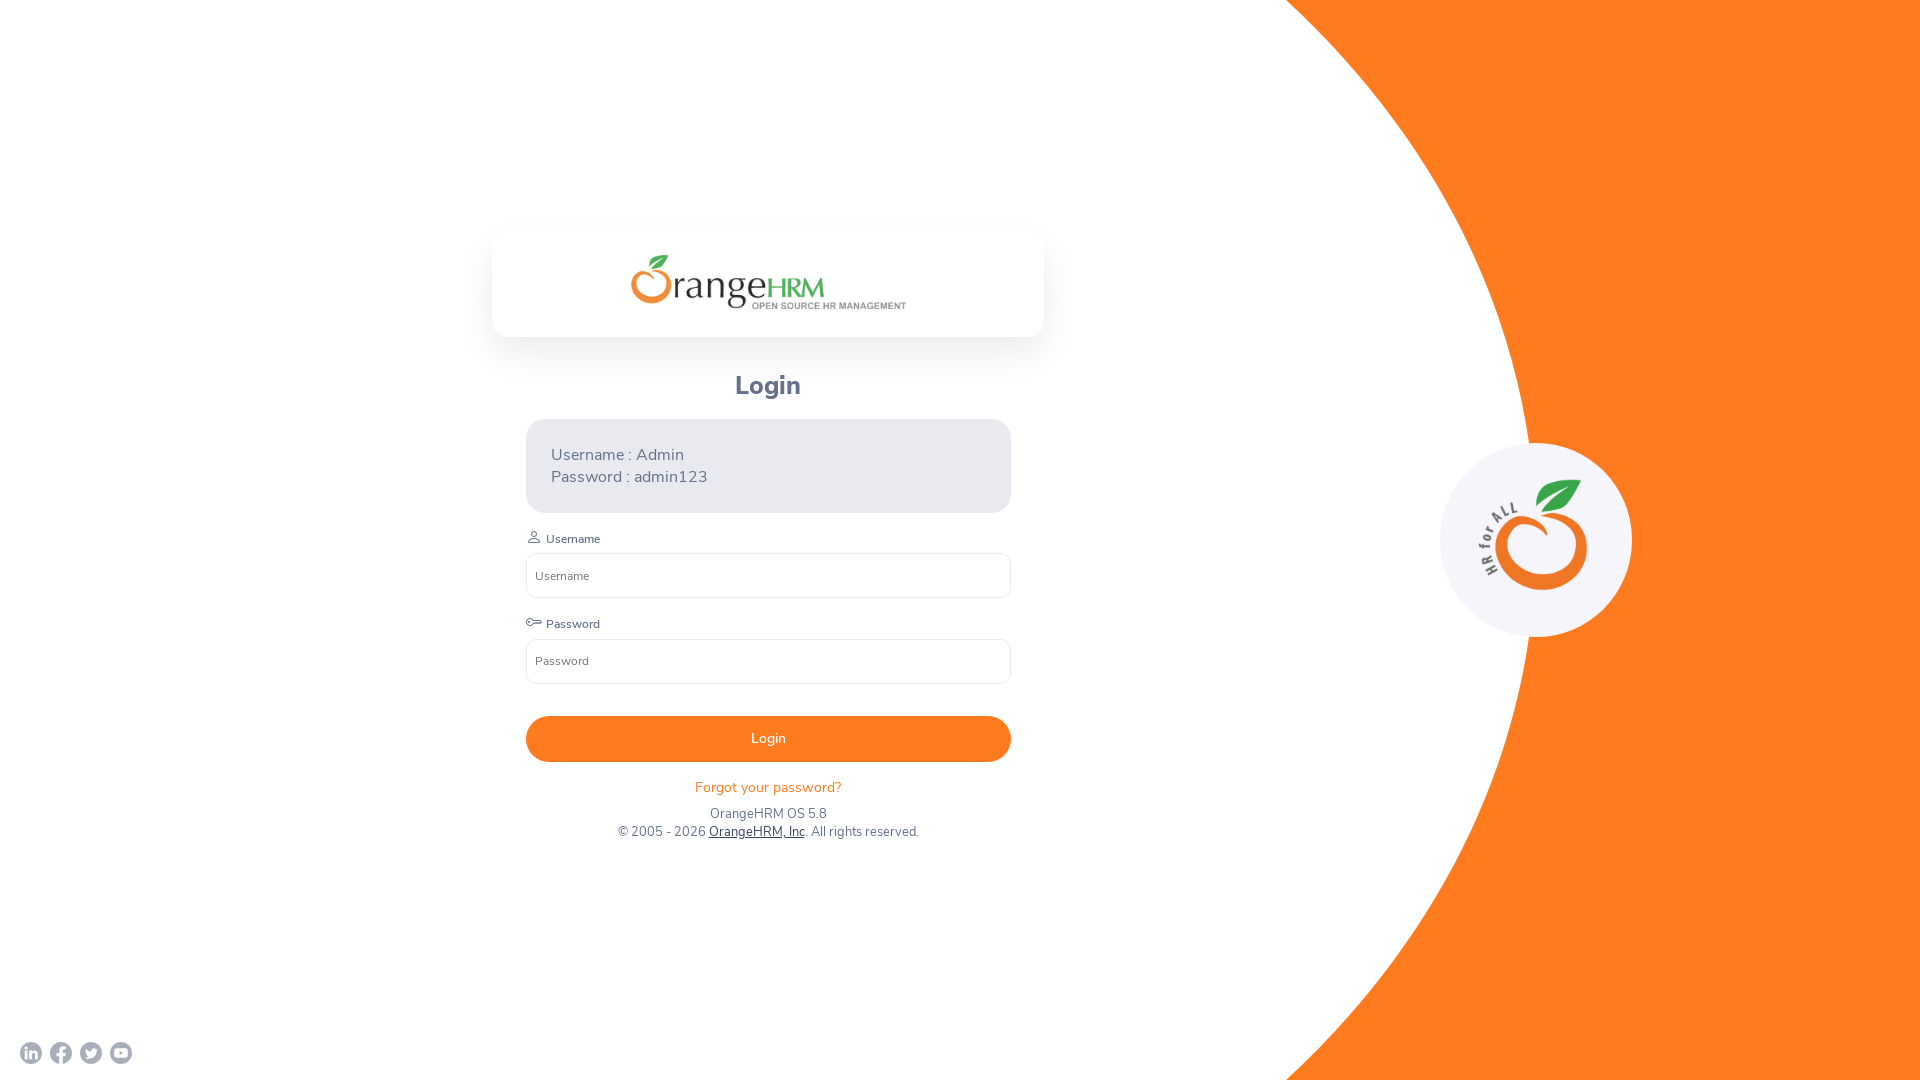

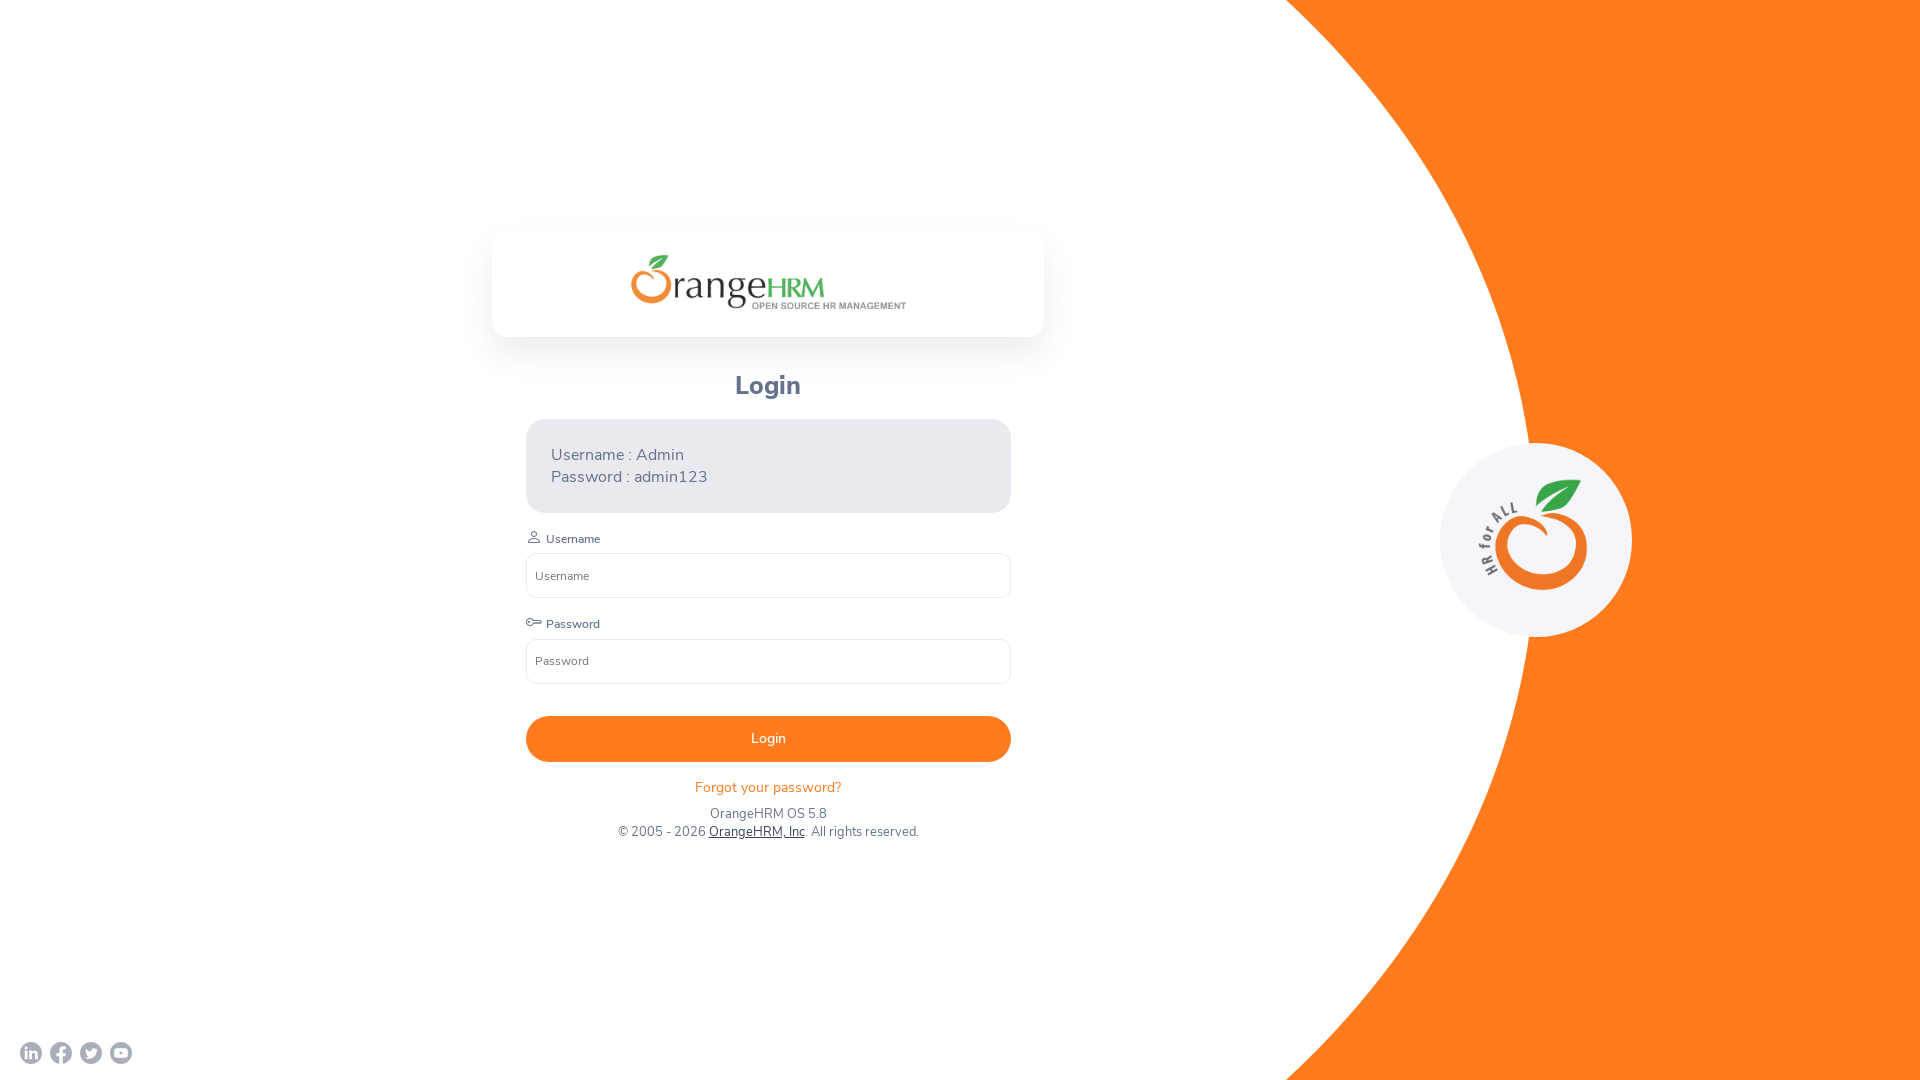